Tests various form elements on a practice automation page including radio buttons, autocomplete country selector, dropdowns, checkboxes, text input with alert handling, and show/hide functionality, then interacts with a table cell.

Starting URL: https://rahulshettyacademy.com/AutomationPractice/

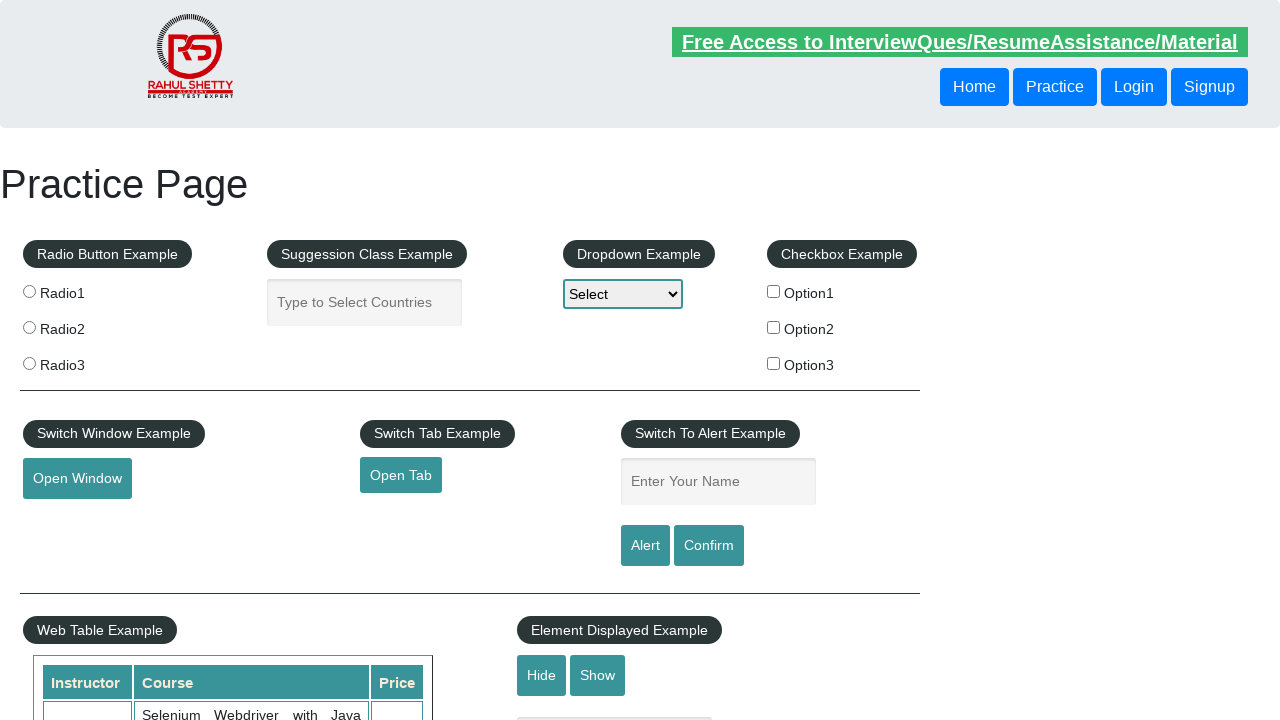

Selected Radio1 radio button at (29, 291) on label >> internal:has-text="Radio1"i >> internal:role=radio
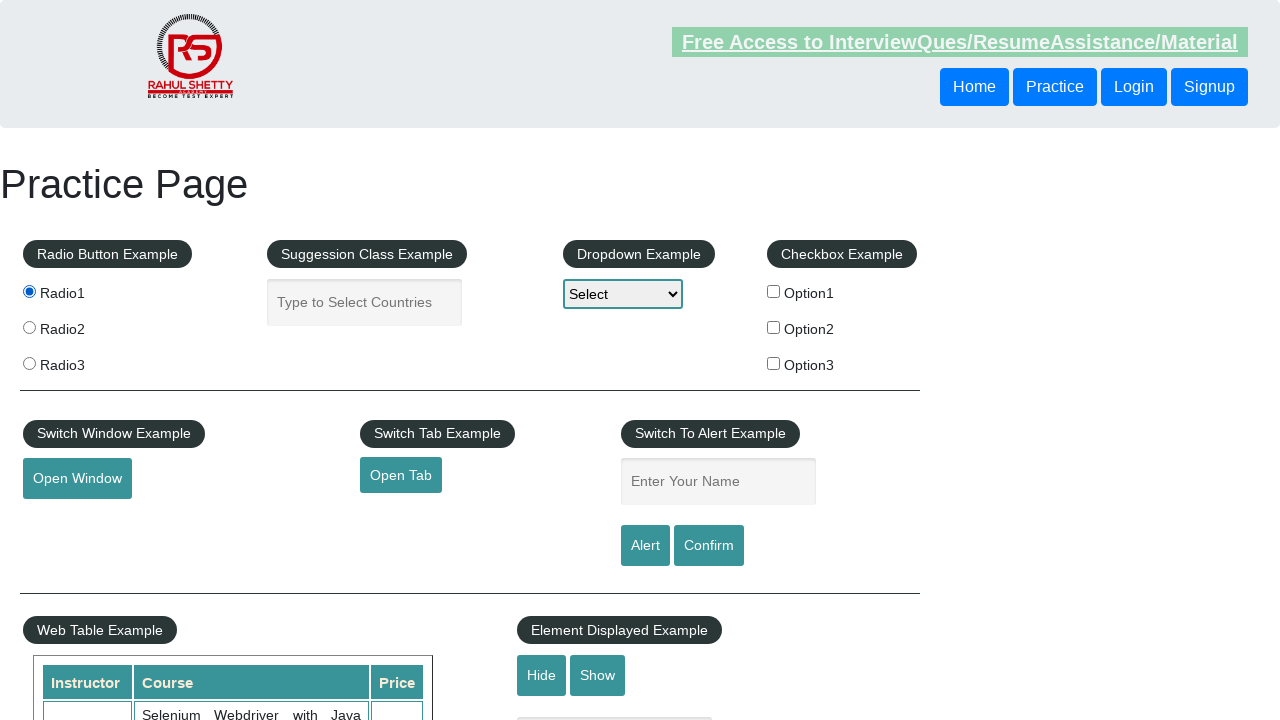

Clicked on country autocomplete field at (365, 302) on internal:attr=[placeholder="Type to Select Countries"i]
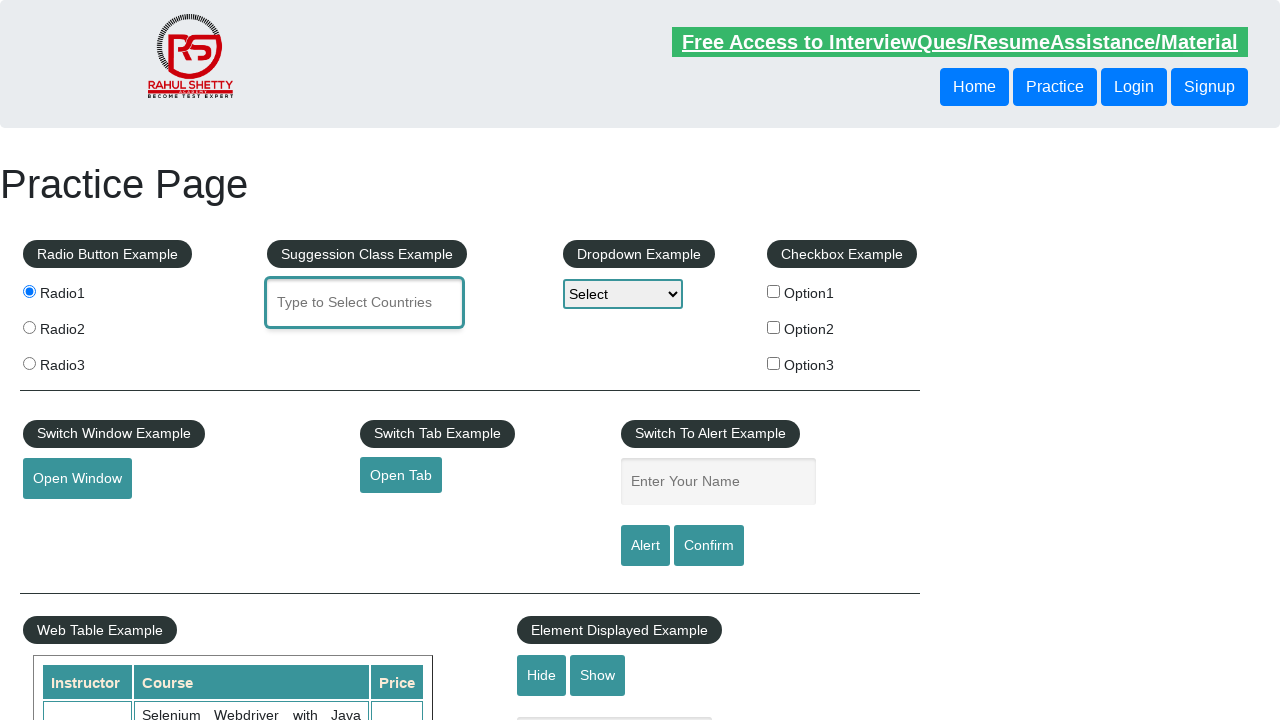

Filled autocomplete field with 'ind' on internal:attr=[placeholder="Type to Select Countries"i]
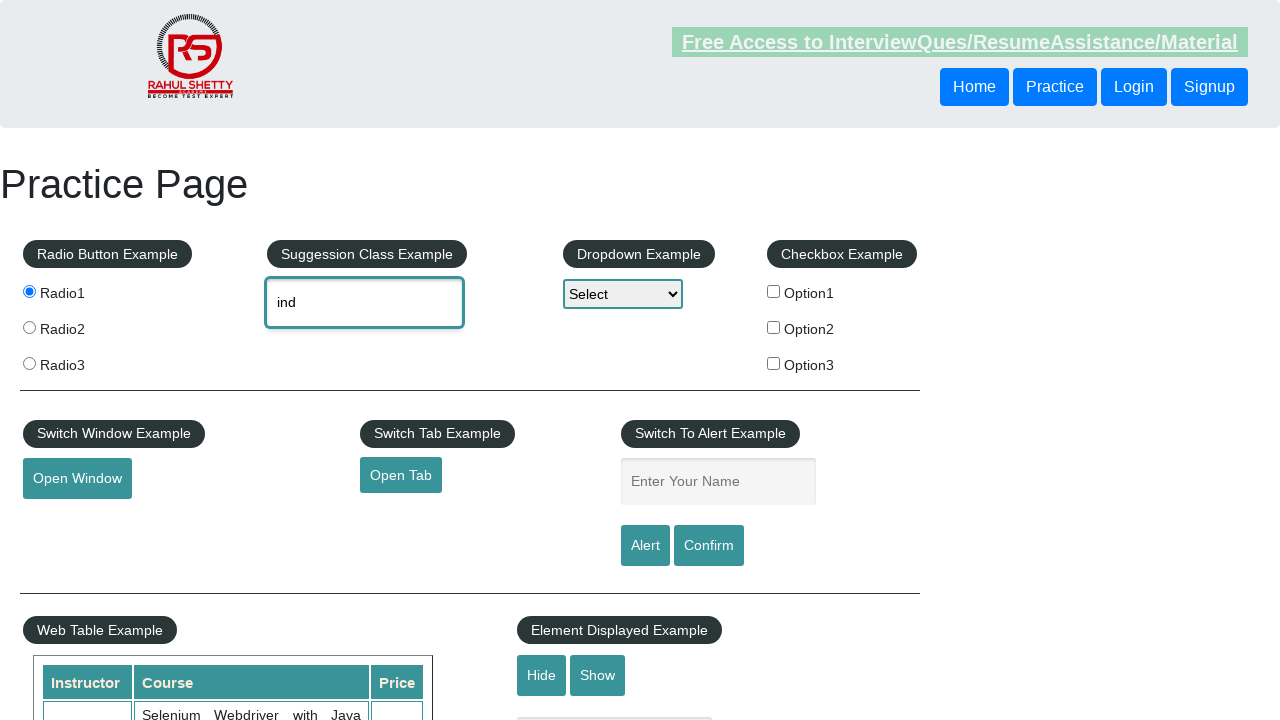

Pressed ArrowDown to navigate autocomplete dropdown on internal:attr=[placeholder="Type to Select Countries"i]
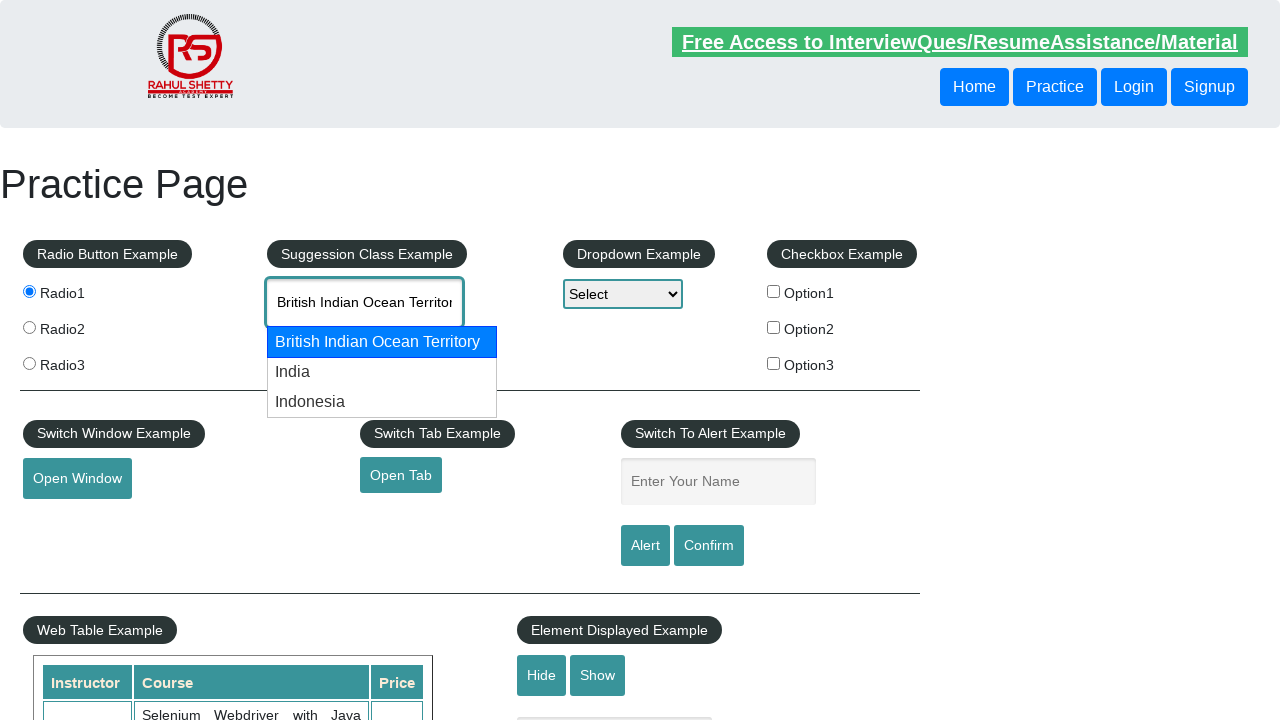

Pressed ArrowDown again to navigate autocomplete dropdown on internal:attr=[placeholder="Type to Select Countries"i]
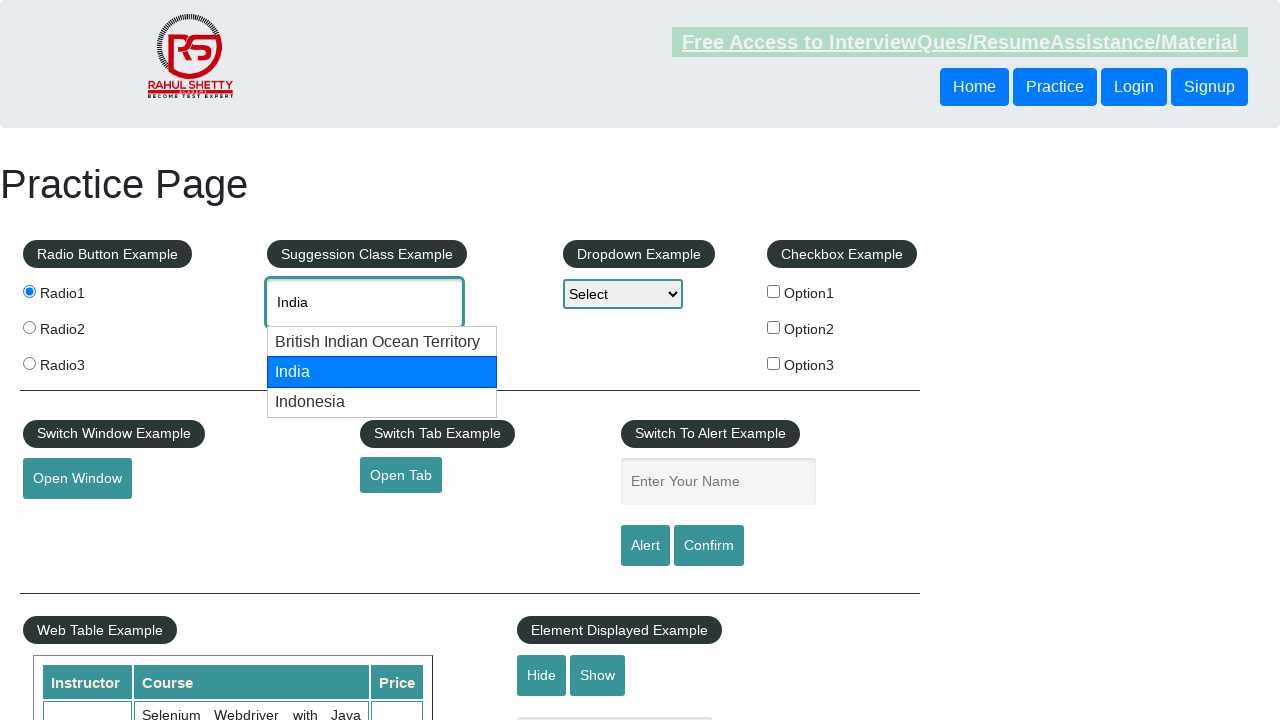

Pressed Enter to select country from autocomplete on internal:attr=[placeholder="Type to Select Countries"i]
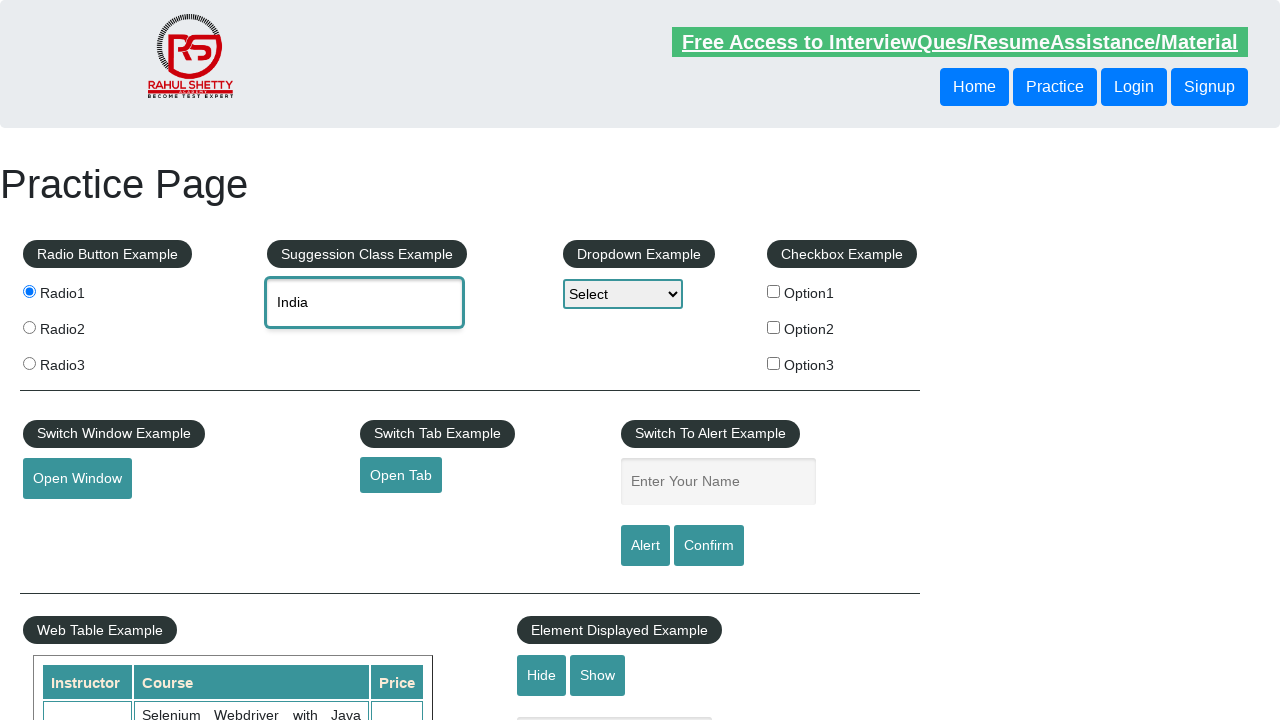

Selected 'option2' from dropdown-class-example on #dropdown-class-example
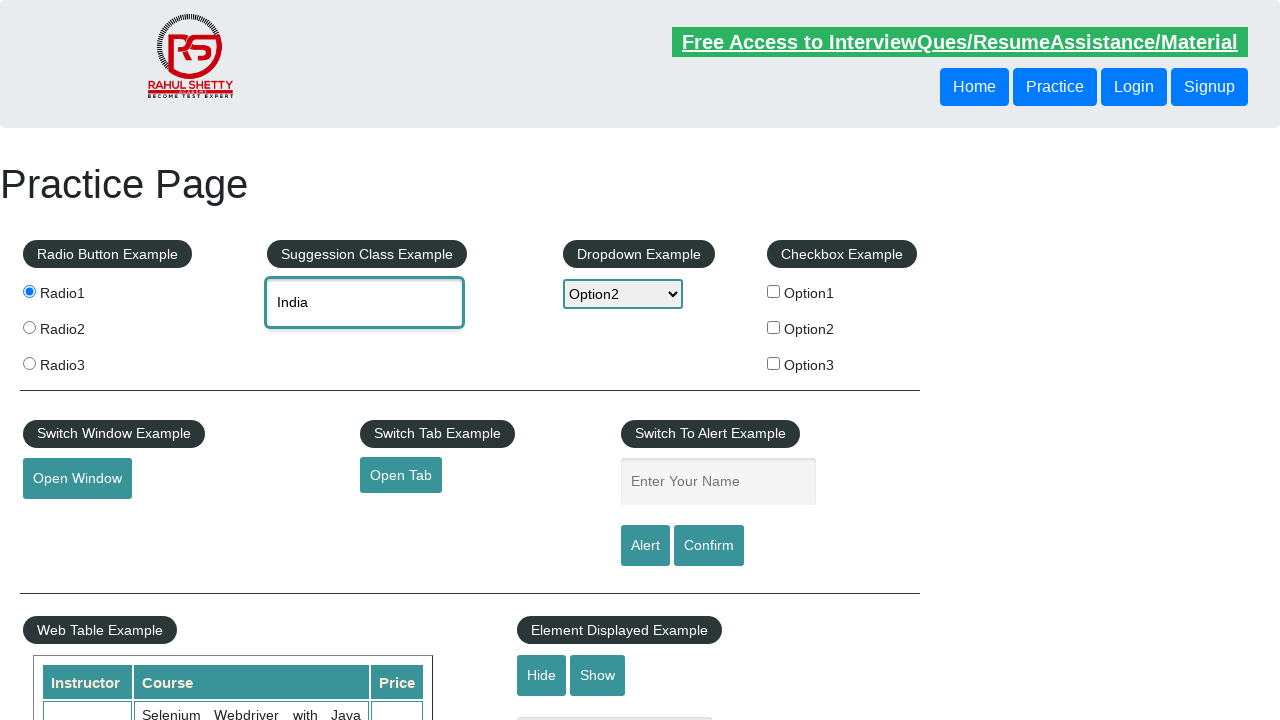

Clicked on Option2 checkbox text at (842, 329) on #checkbox-example >> internal:text="Option2"i
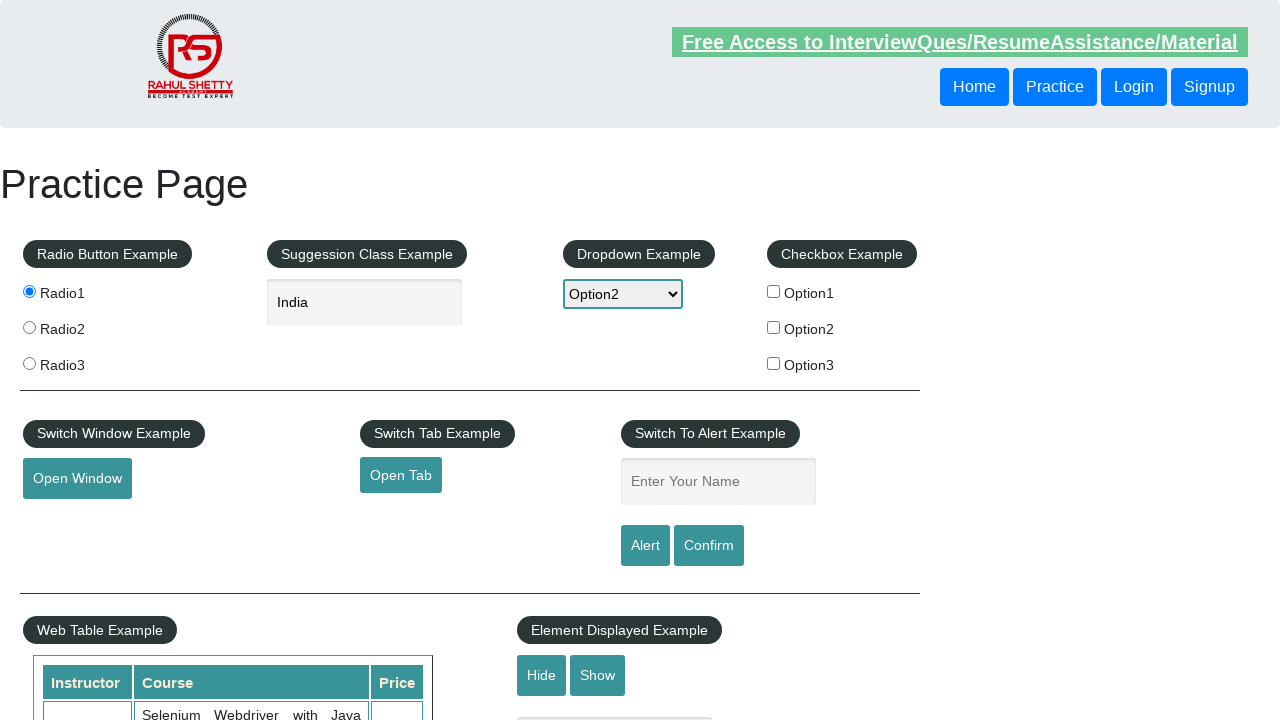

Checked checkBoxOption1 at (774, 291) on #checkBoxOption1
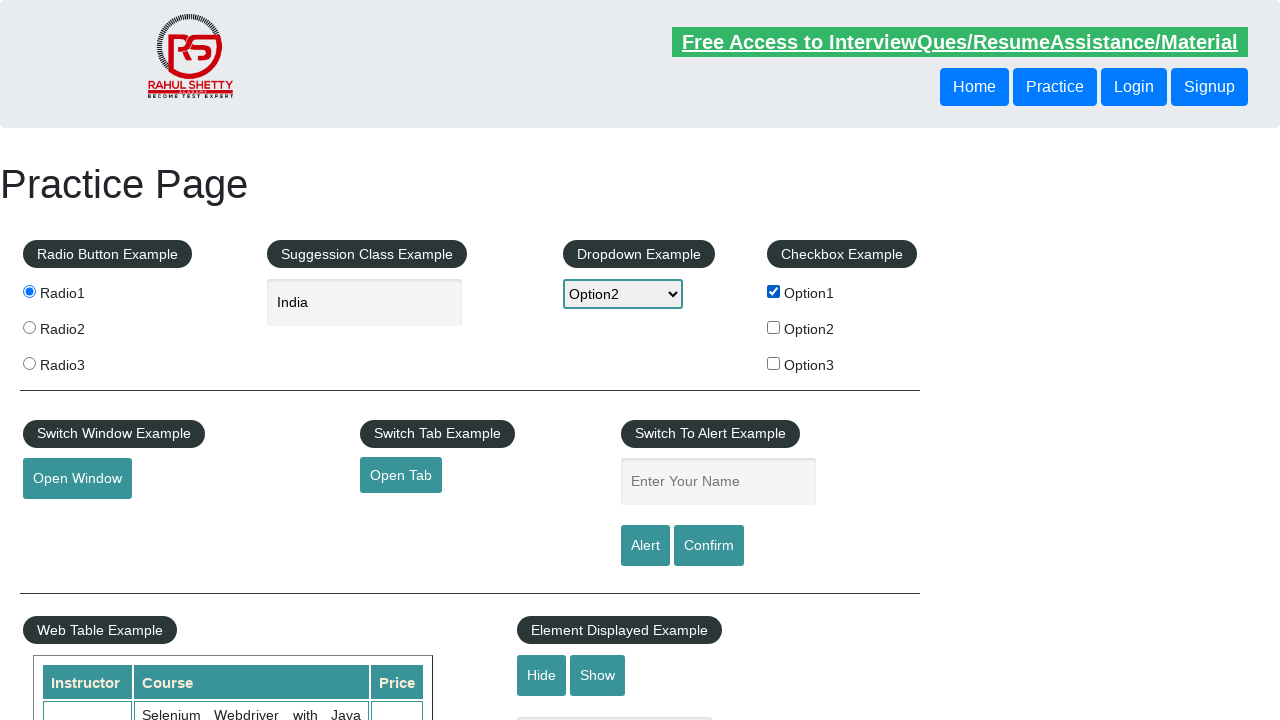

Clicked on name input field at (718, 482) on internal:attr=[placeholder="Enter Your Name"i]
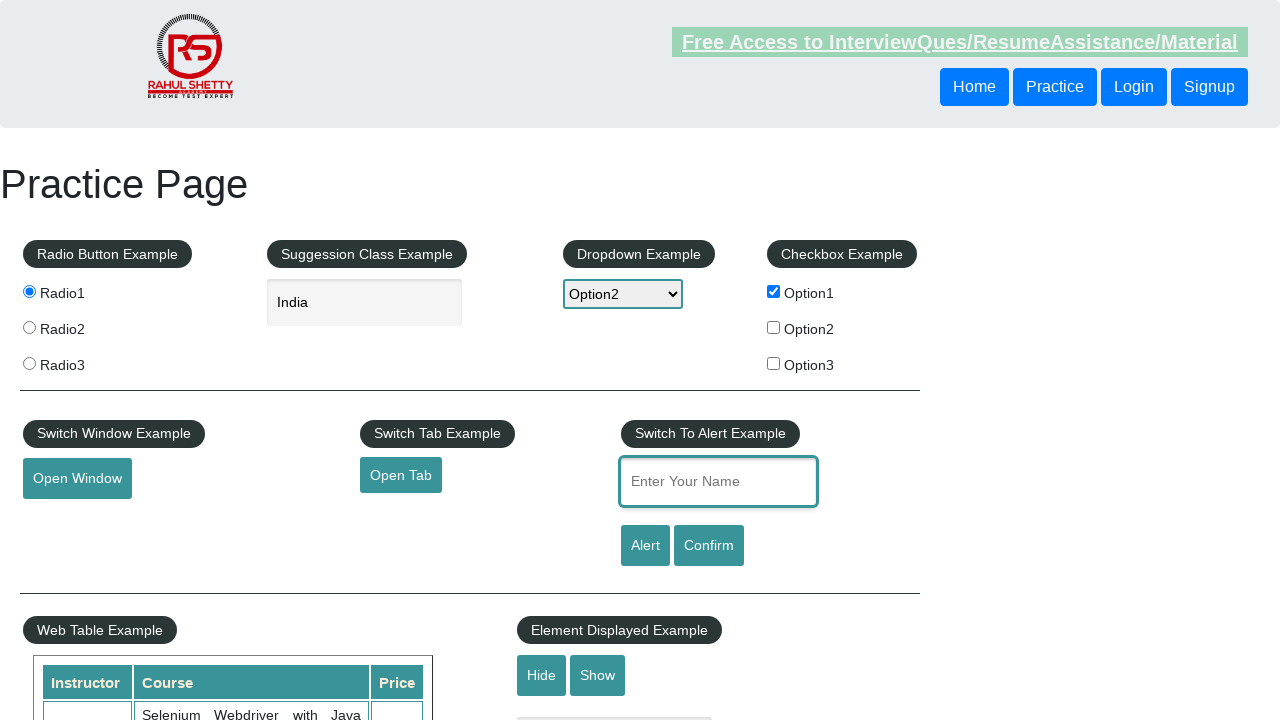

Filled name input field with 'Ssaumya' on internal:attr=[placeholder="Enter Your Name"i]
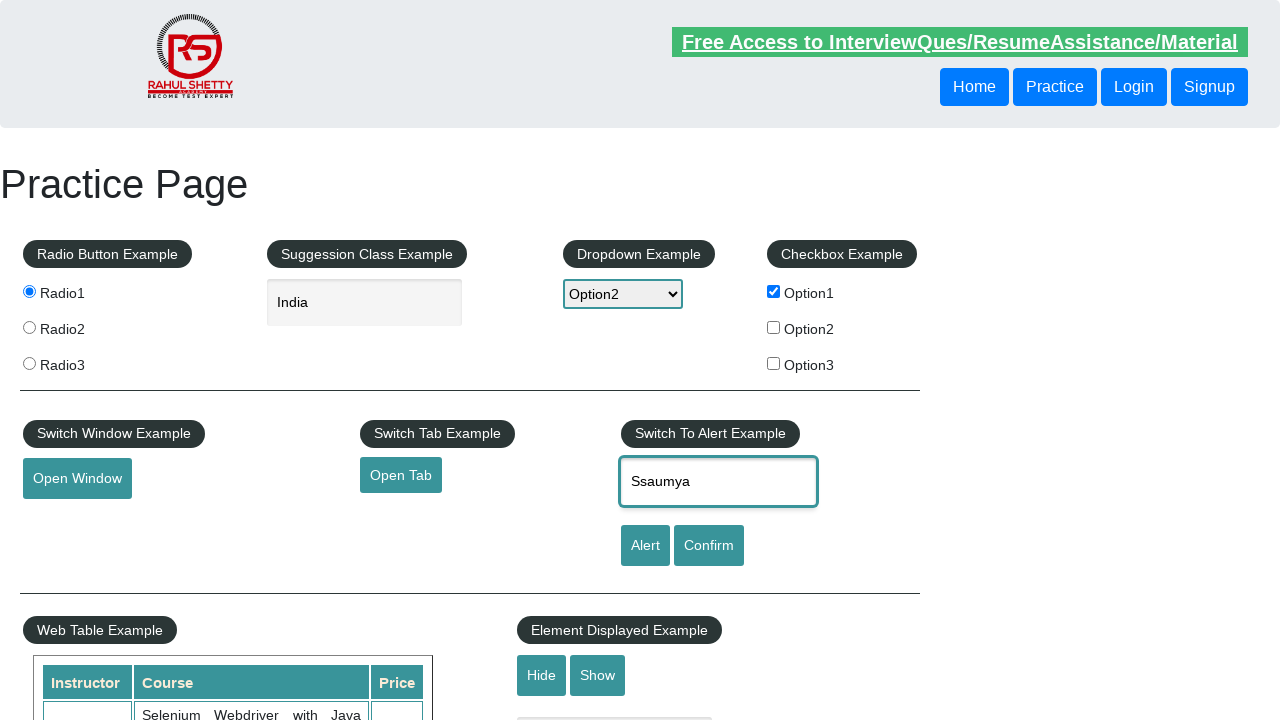

Set up dialog handler to dismiss alerts
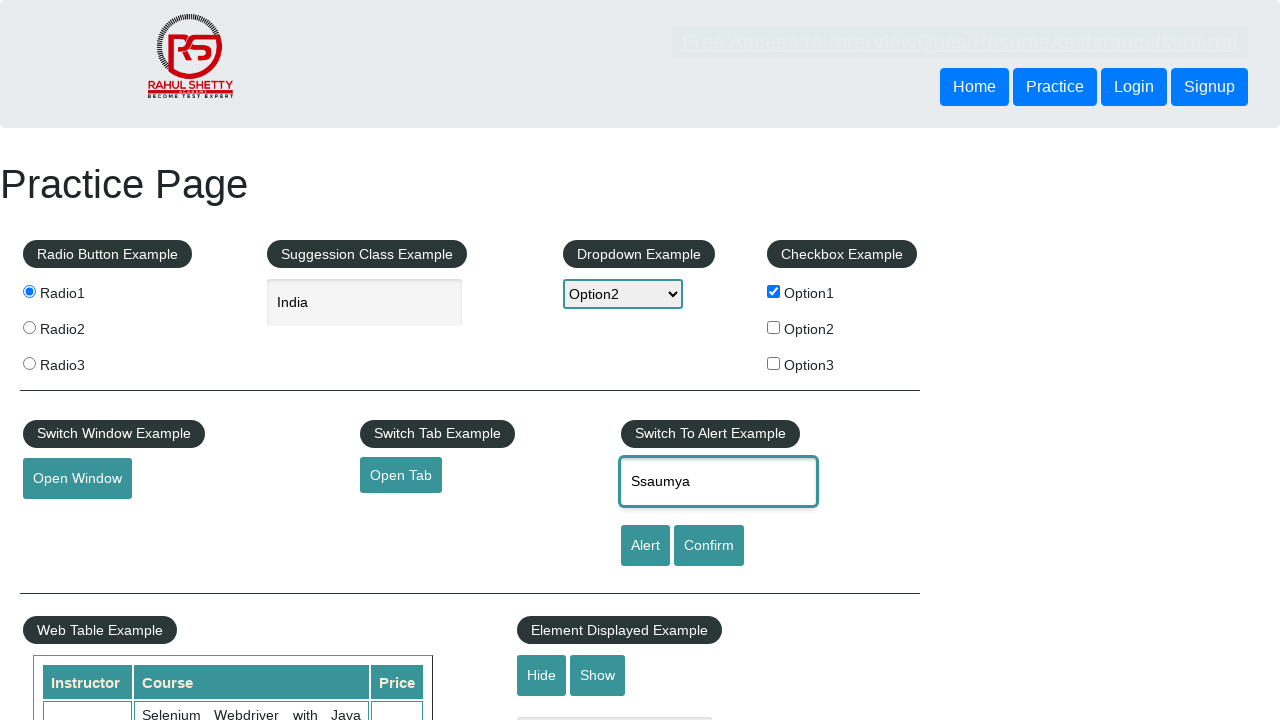

Clicked Alert button and dismissed alert dialog at (645, 546) on internal:role=button[name="Alert"i]
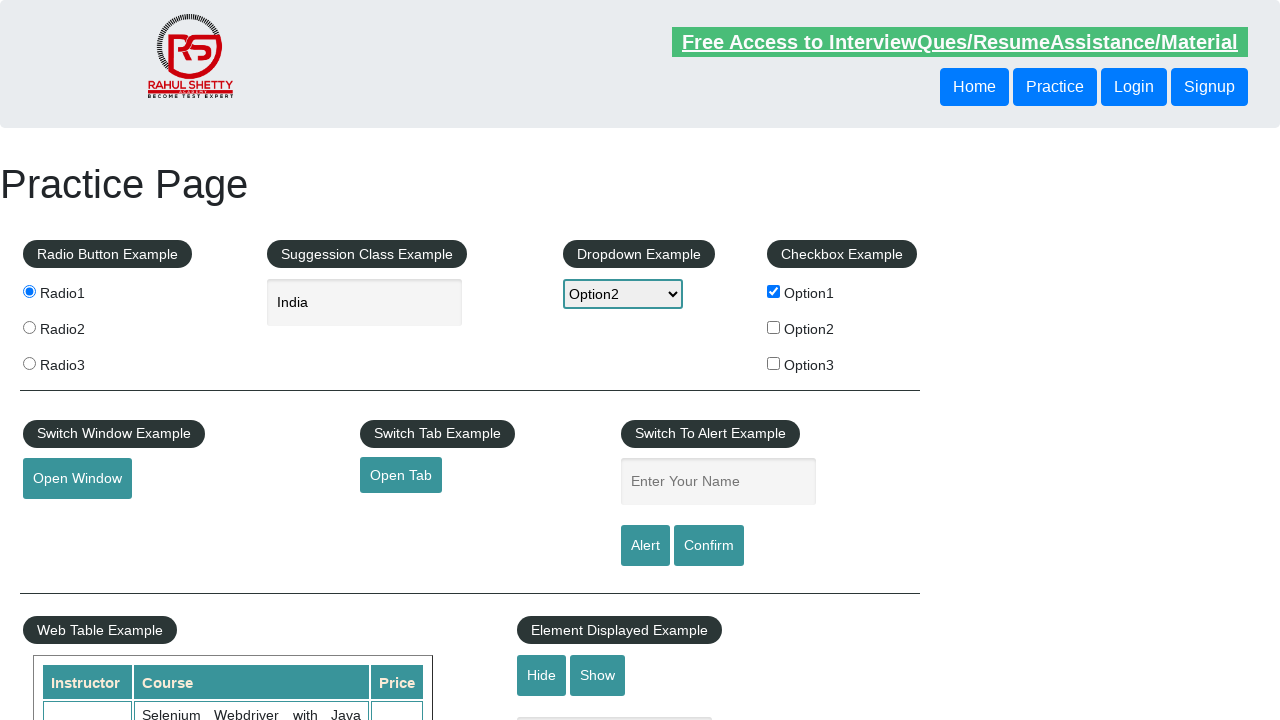

Clicked on Hide/Show Example input field at (615, 697) on internal:attr=[placeholder="Hide/Show Example"i]
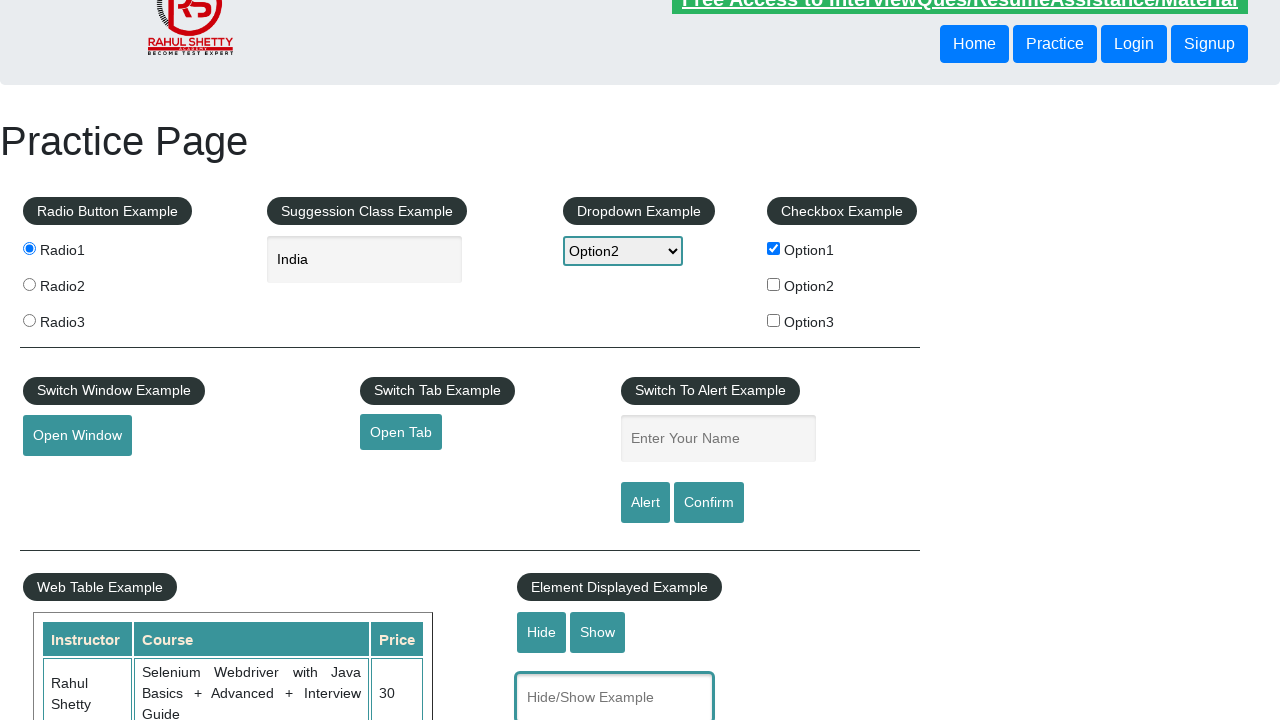

Filled Hide/Show Example input with 'show' on internal:attr=[placeholder="Hide/Show Example"i]
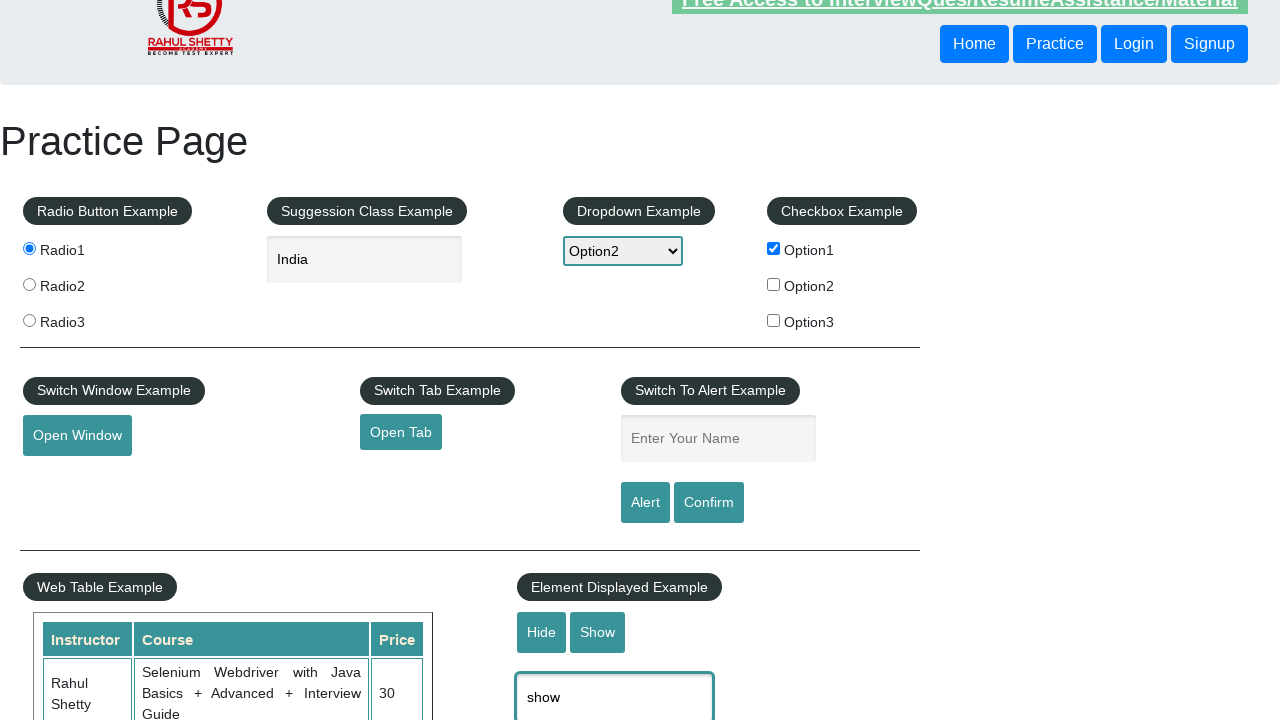

Clicked Show button at (598, 632) on internal:role=button[name="Show"i]
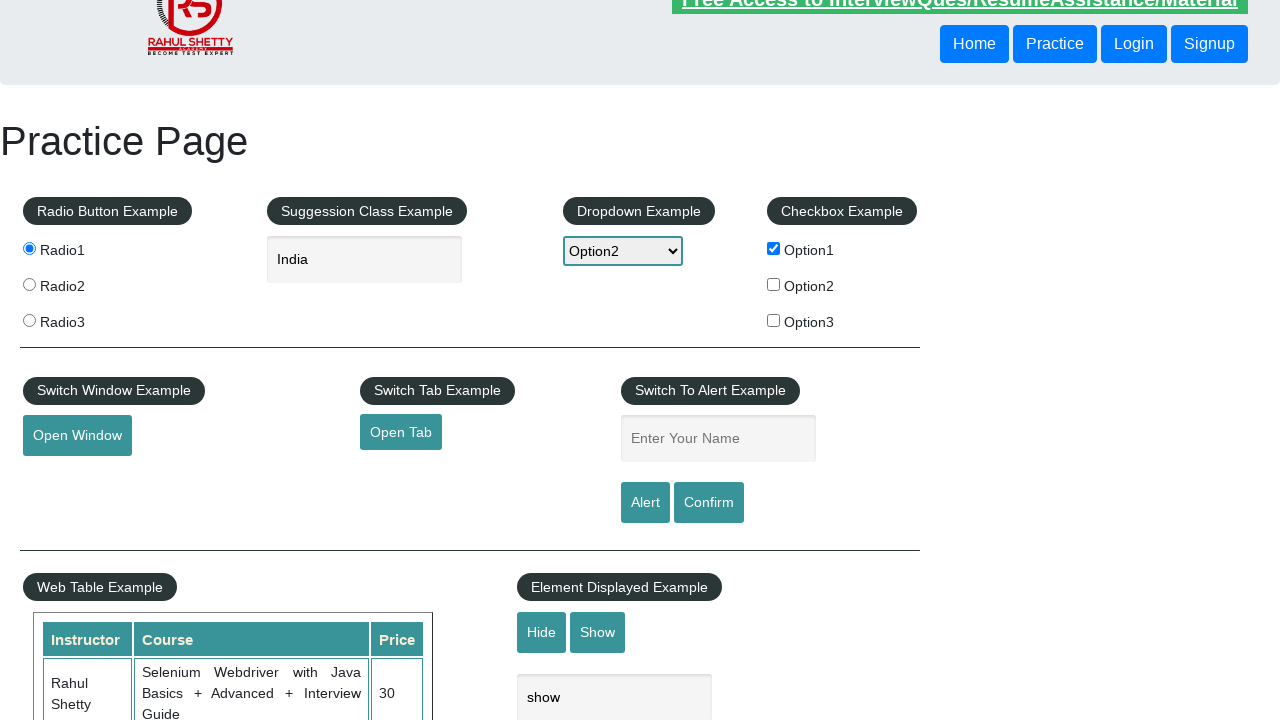

Clicked on table cell with value 25 at (397, 360) on internal:role=cell[name="25"i] >> nth=1
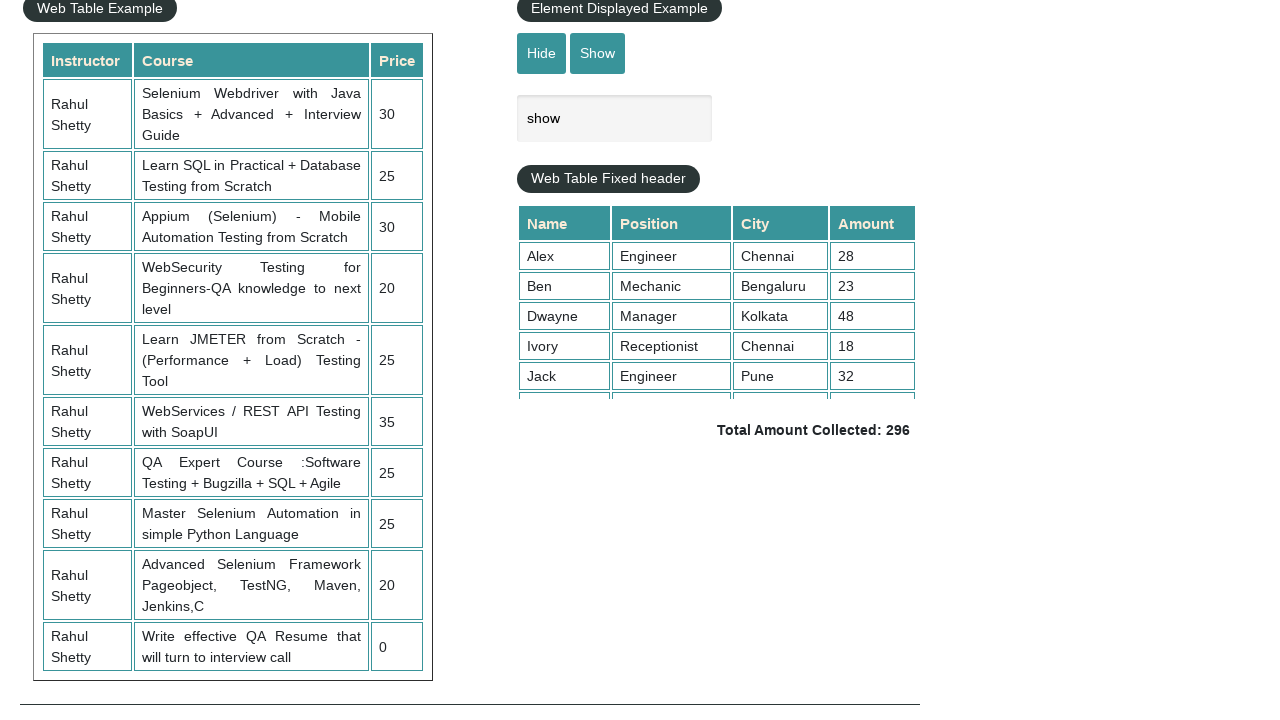

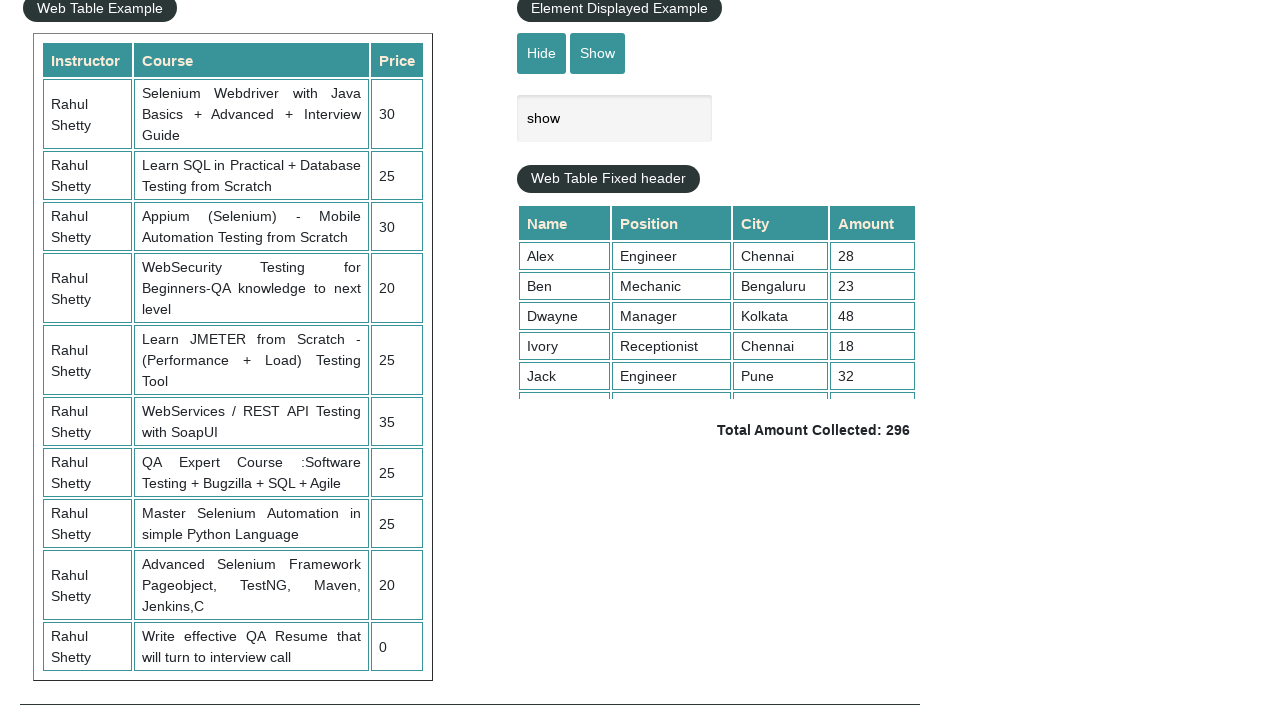